Tests various form elements on a practice automation page including radio buttons, autocomplete suggestions, dropdowns, checkboxes, and opening a new window.

Starting URL: https://rahulshettyacademy.com/AutomationPractice/

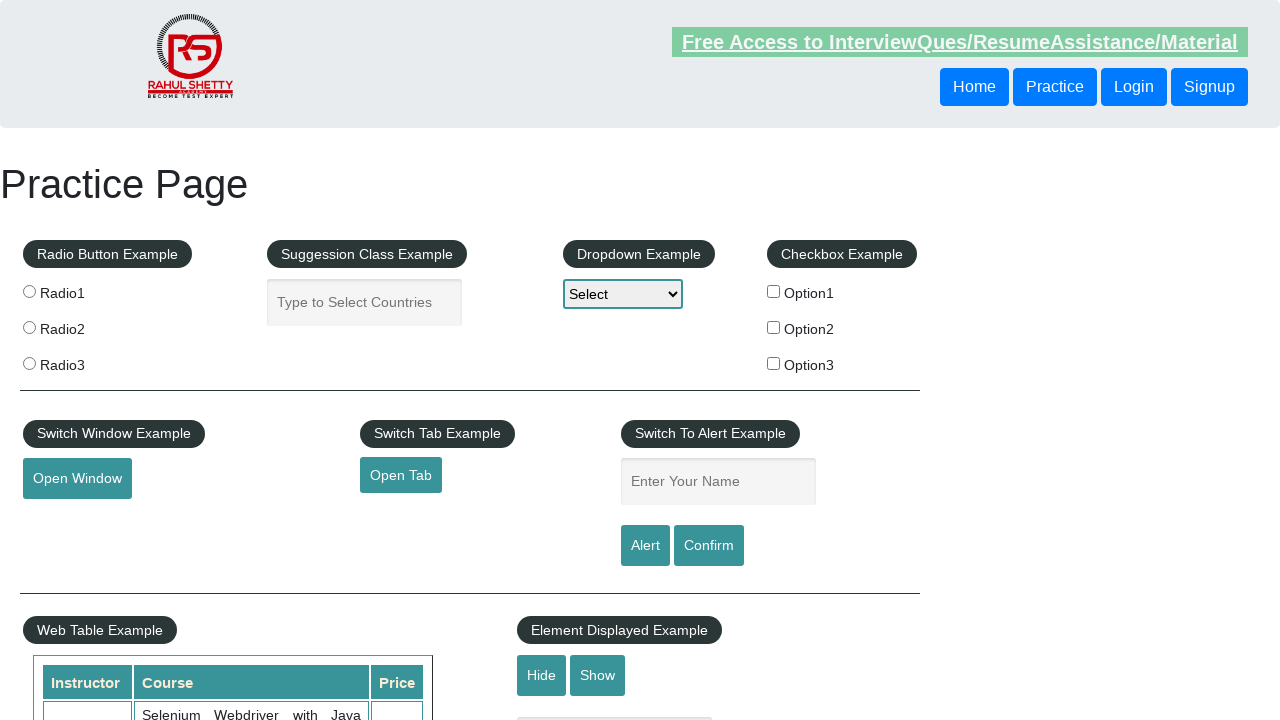

Selected radio button with value 'radio1' at (29, 291) on input[name='radioButton'][value='radio1']
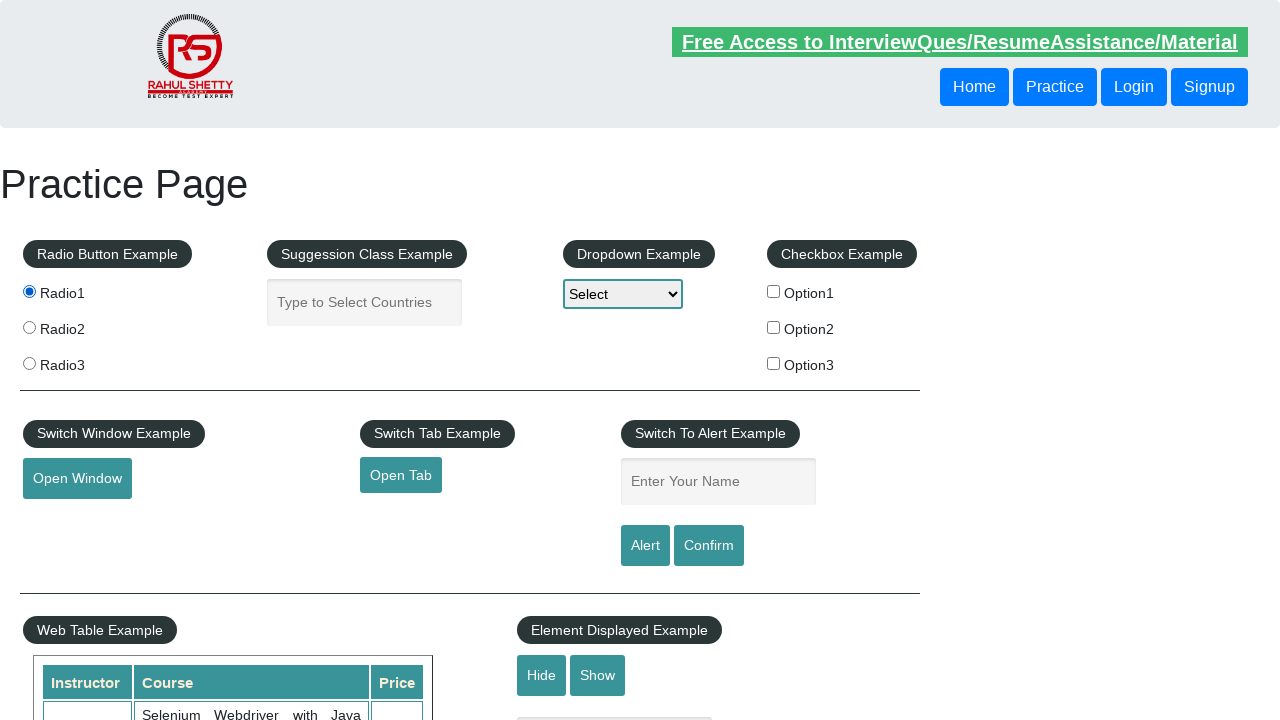

Filled autocomplete field with 'ind' on #autocomplete
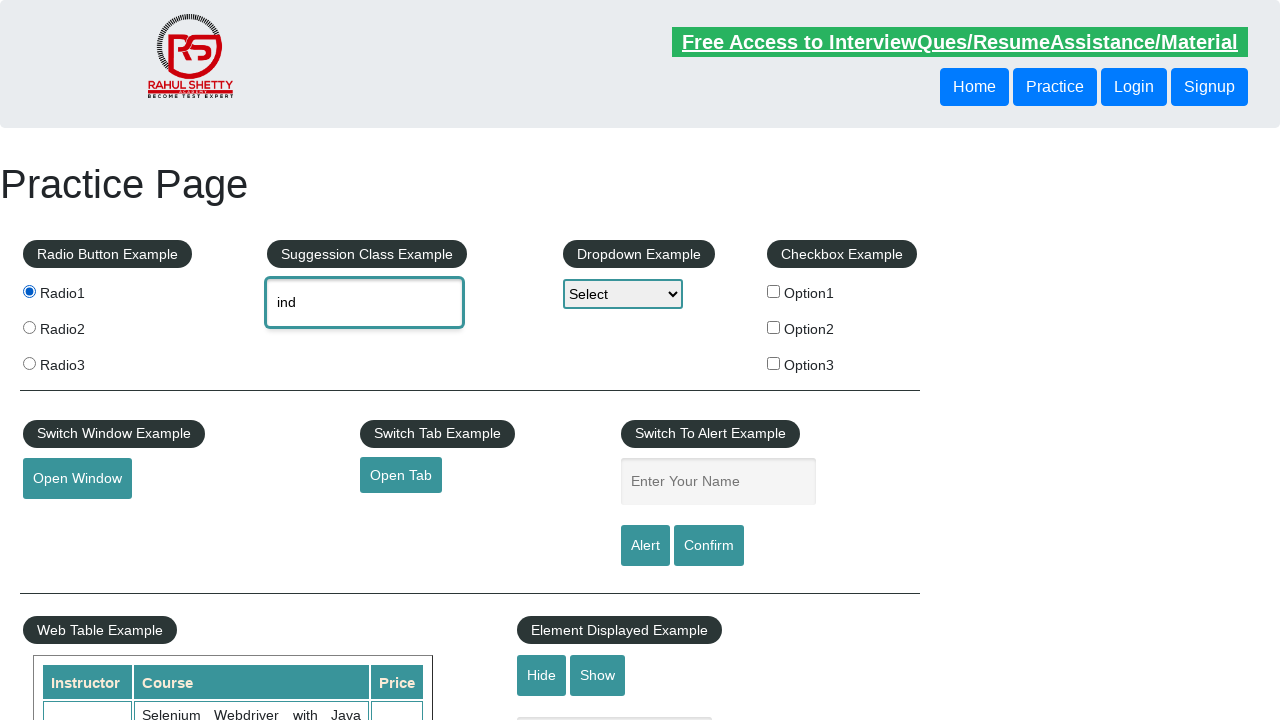

Autocomplete suggestions appeared
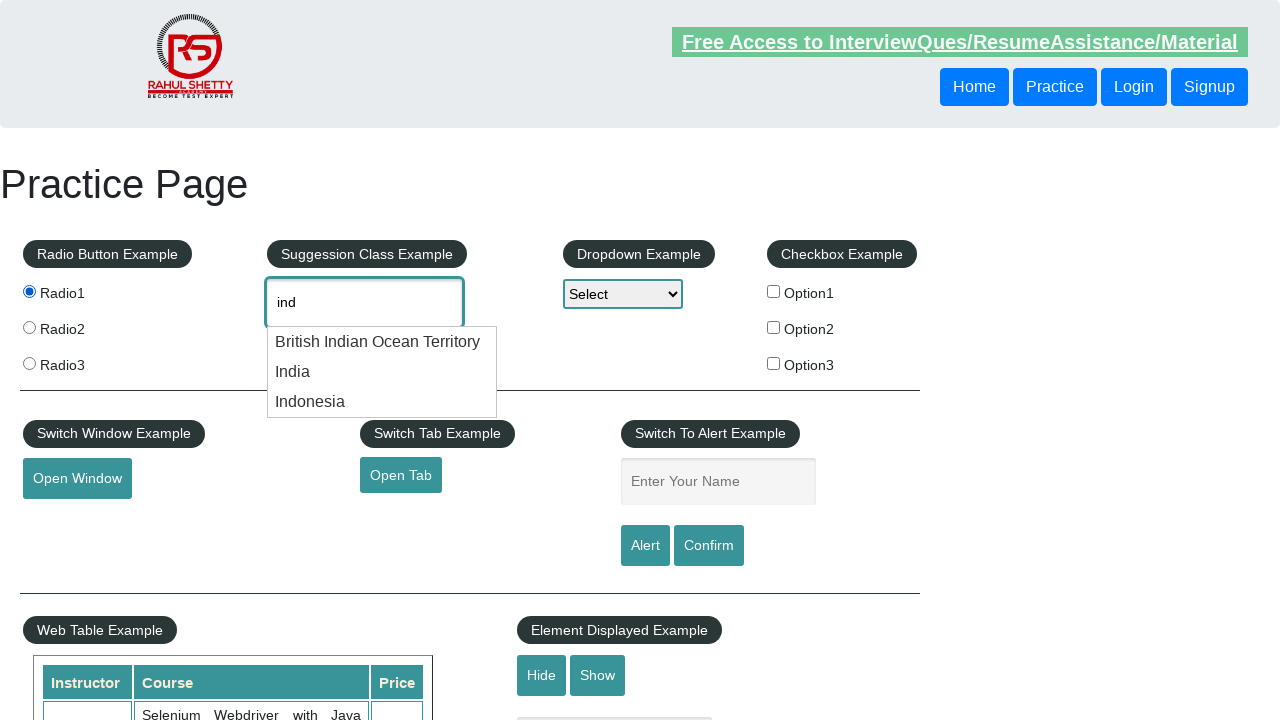

Selected 'India' from autocomplete suggestions at (382, 342) on li.ui-menu-item:has-text('India')
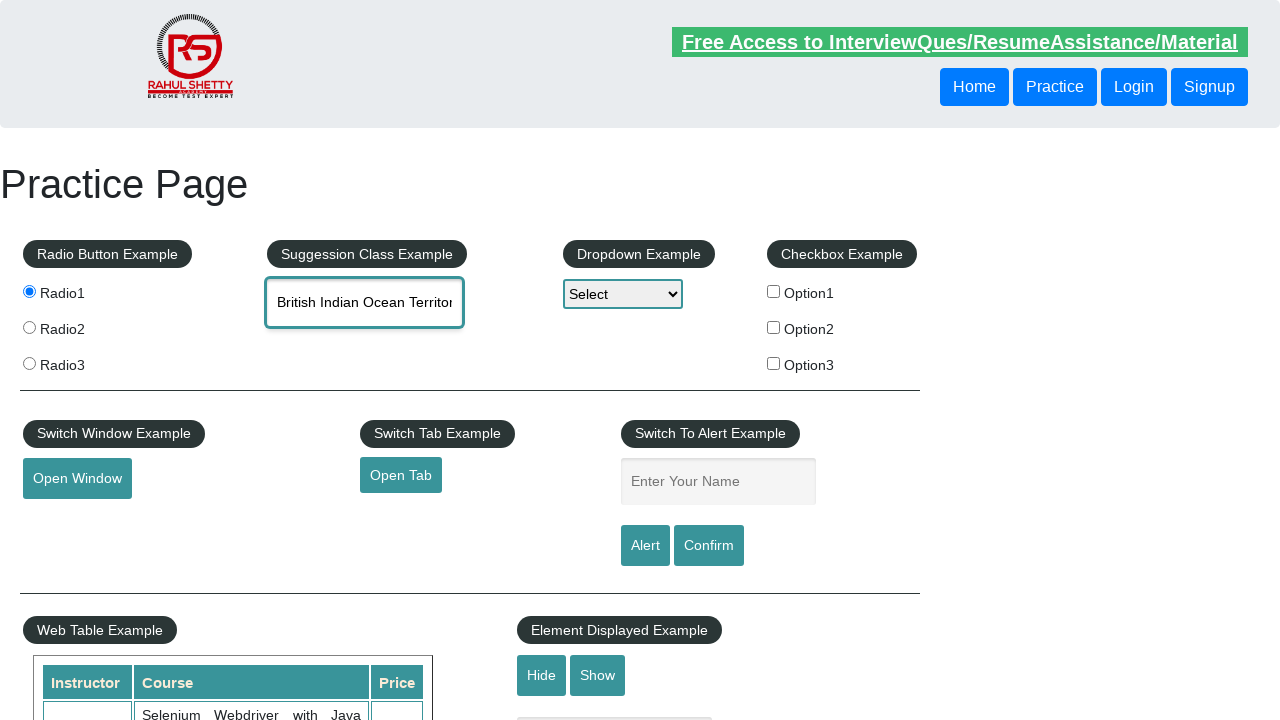

Selected 'option2' from dropdown on #dropdown-class-example
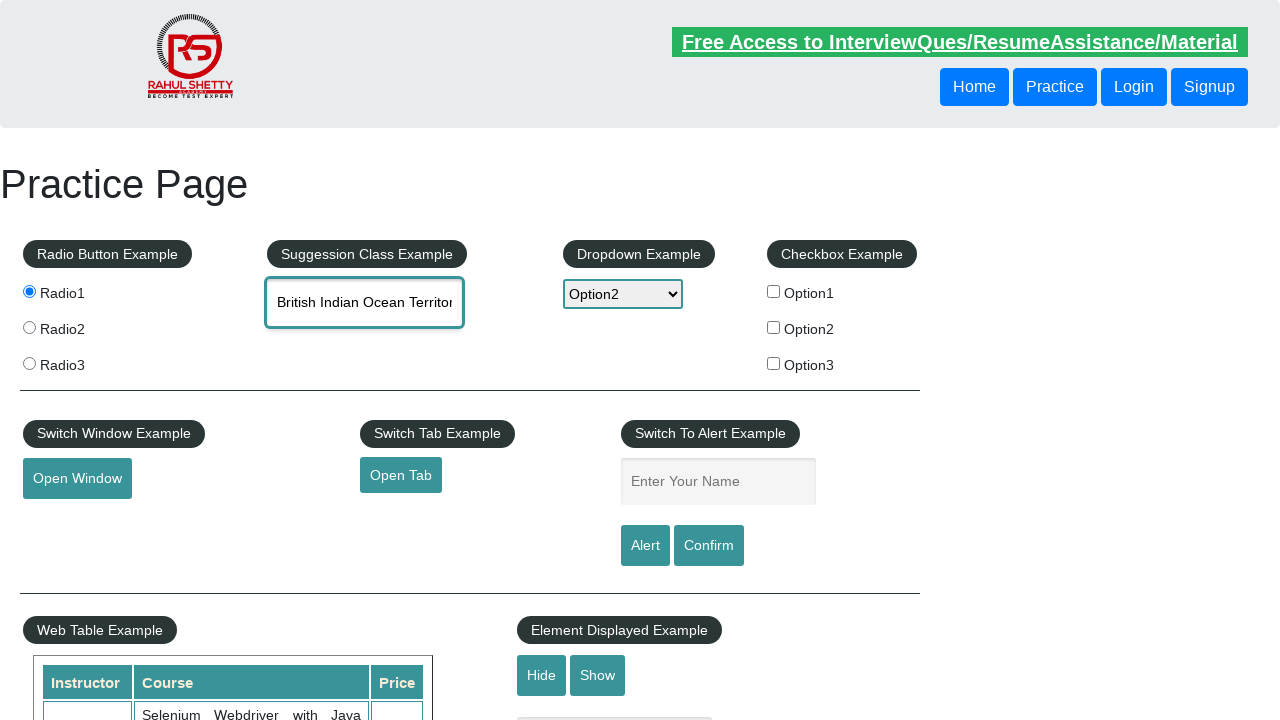

Checked checkbox with value 'option3' at (774, 363) on input[type='checkbox'][value='option3']
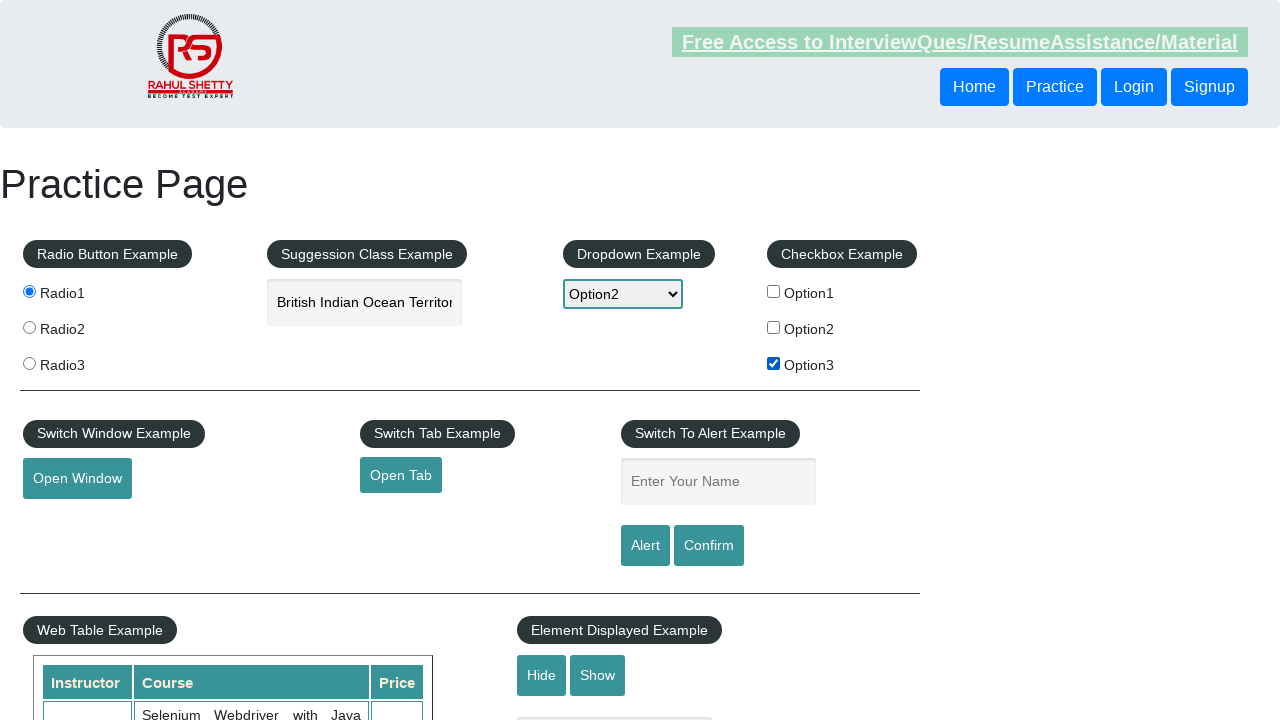

Clicked button to open new window at (77, 479) on #openwindow
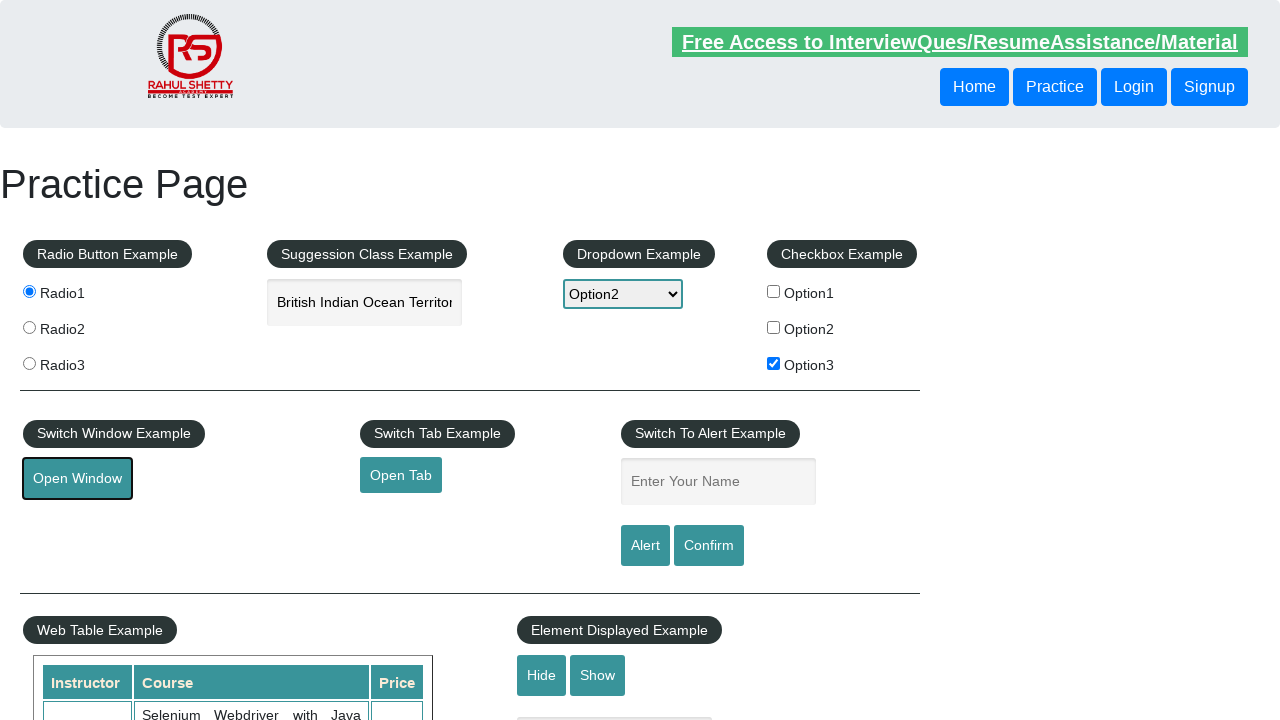

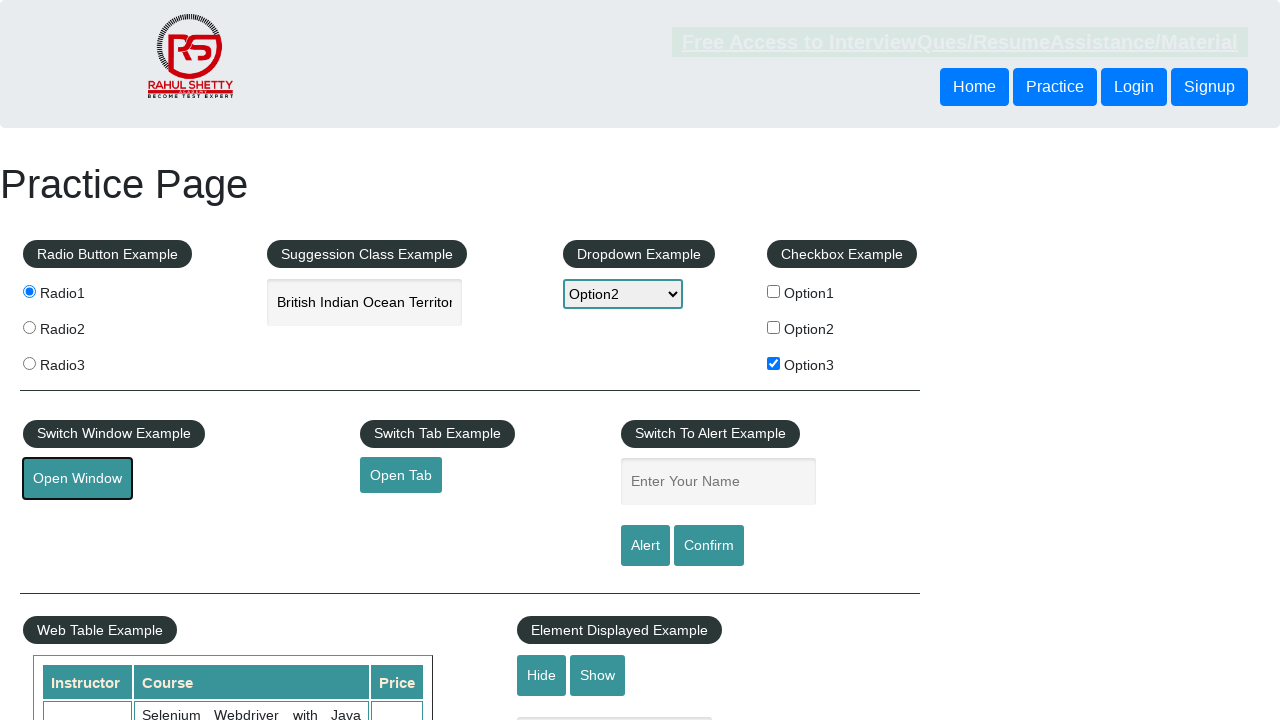